Tests jQuery UI select menu by selecting different number and salutation options from custom dropdowns

Starting URL: https://jqueryui.com/resources/demos/selectmenu/default.html

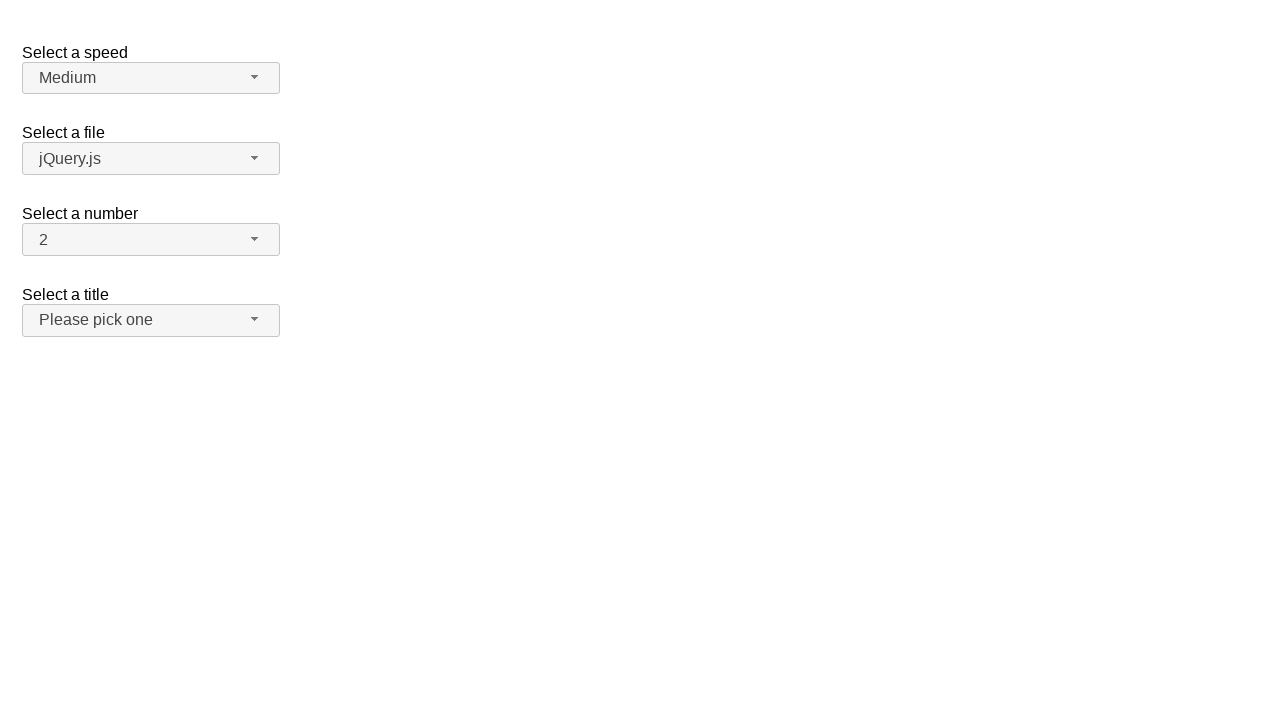

Clicked number dropdown button to open menu at (255, 239) on span#number-button>span.ui-selectmenu-icon
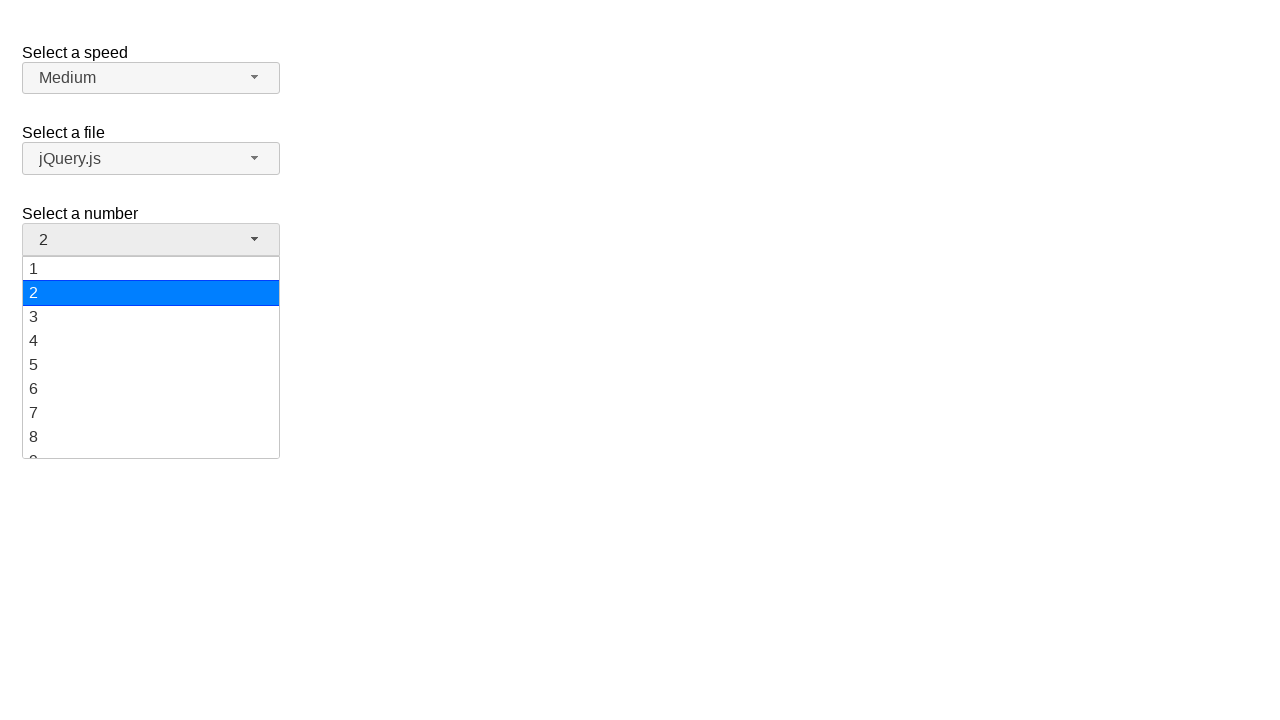

Number dropdown menu loaded
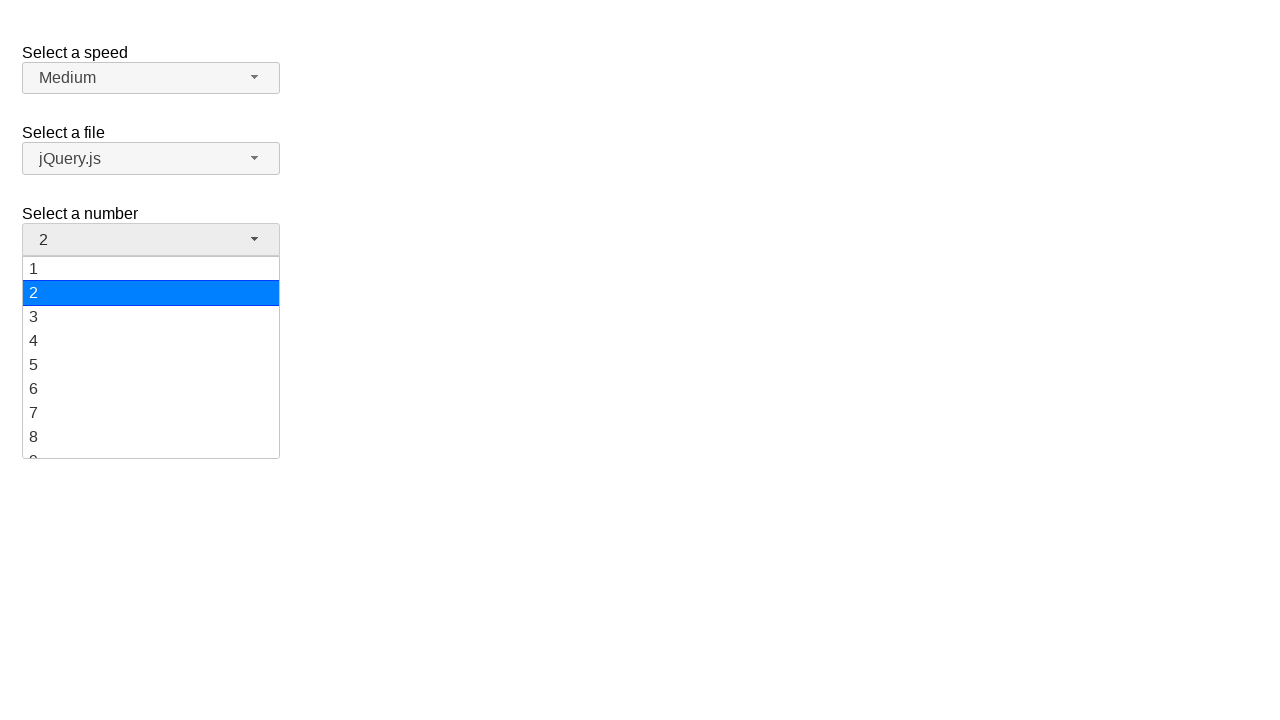

Selected number '2' from dropdown
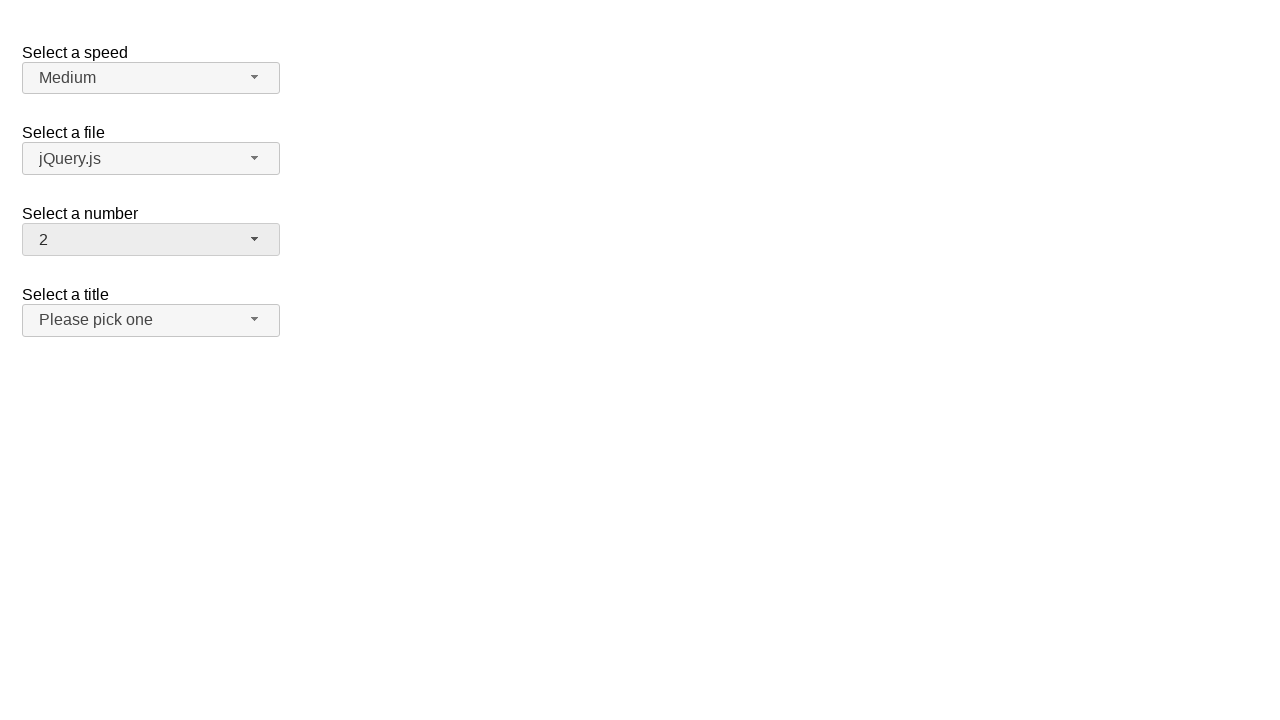

Clicked number dropdown button to open menu at (255, 239) on span#number-button>span.ui-selectmenu-icon
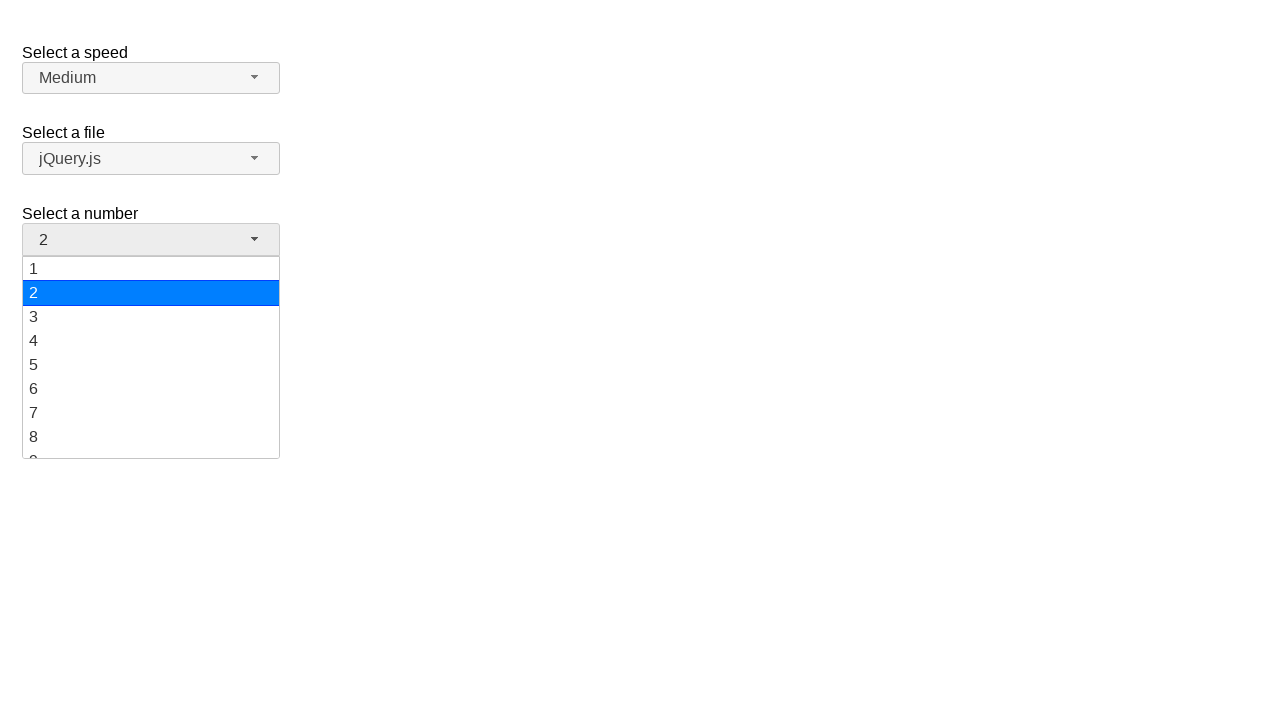

Number dropdown menu loaded
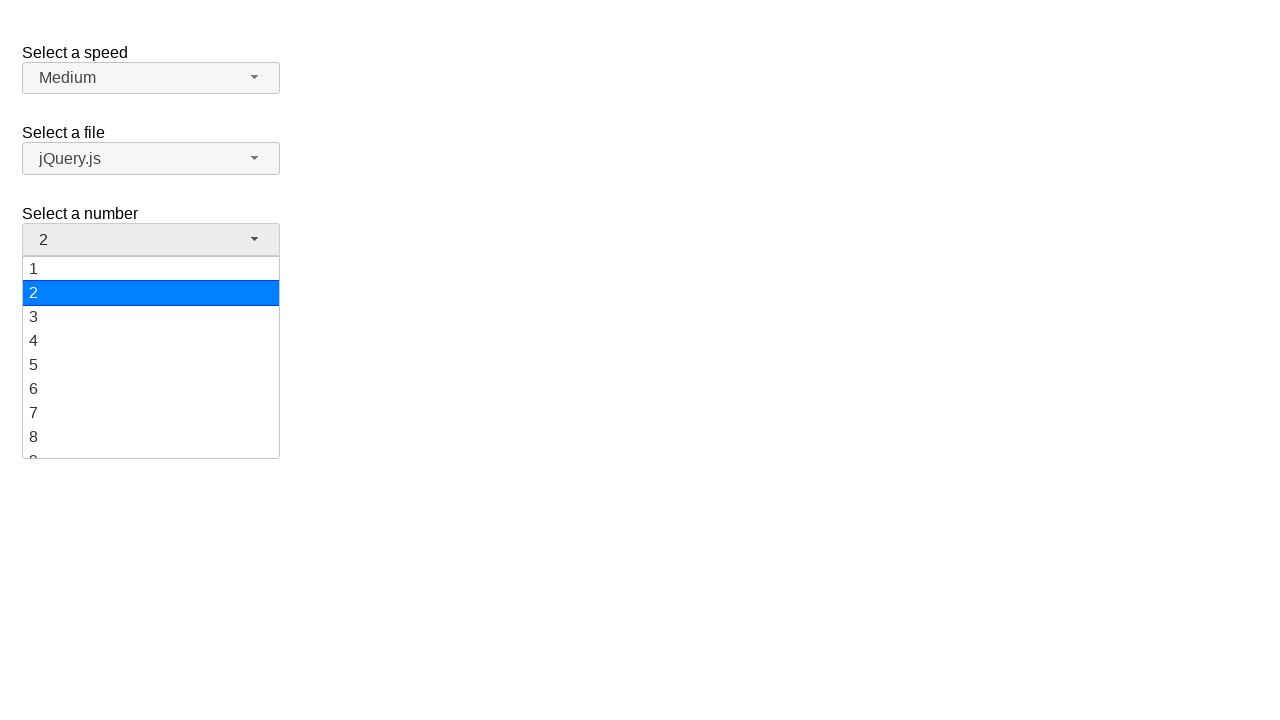

Scrolled number '16' option into view
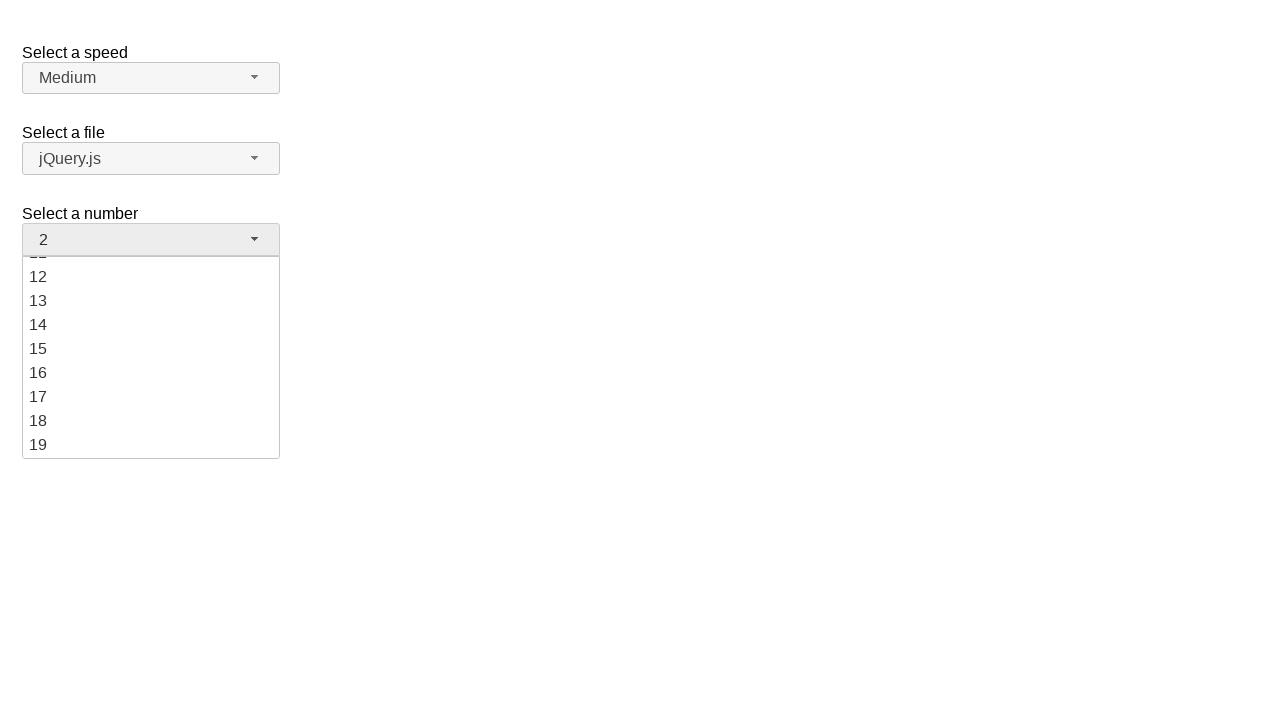

Selected number '16' from dropdown
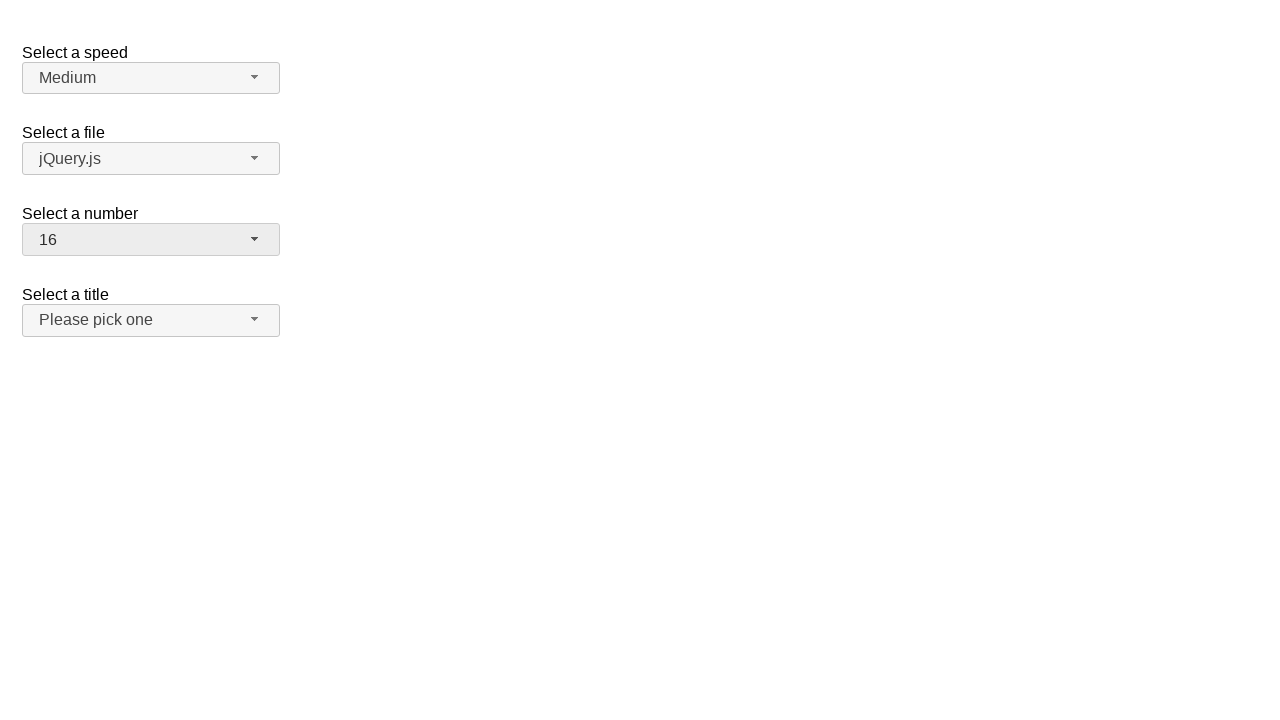

Clicked number dropdown button to open menu at (255, 239) on span#number-button>span.ui-selectmenu-icon
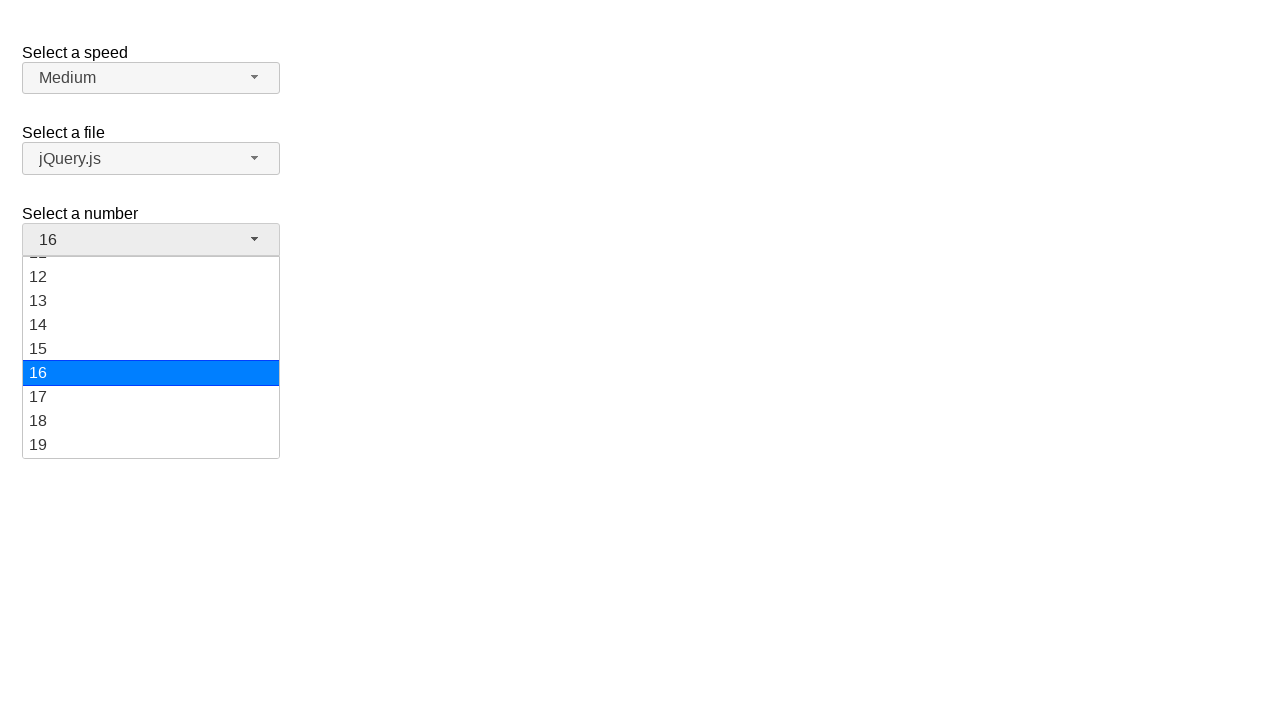

Number dropdown menu loaded
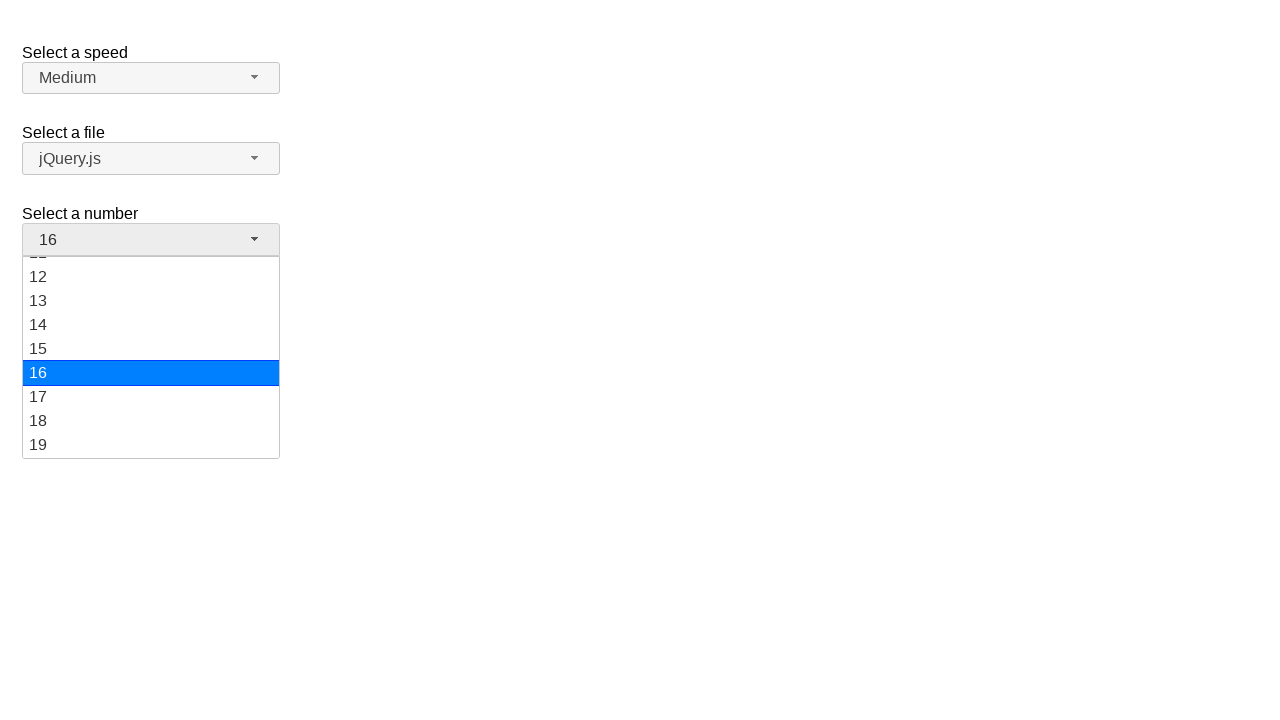

Scrolled number '19' option into view
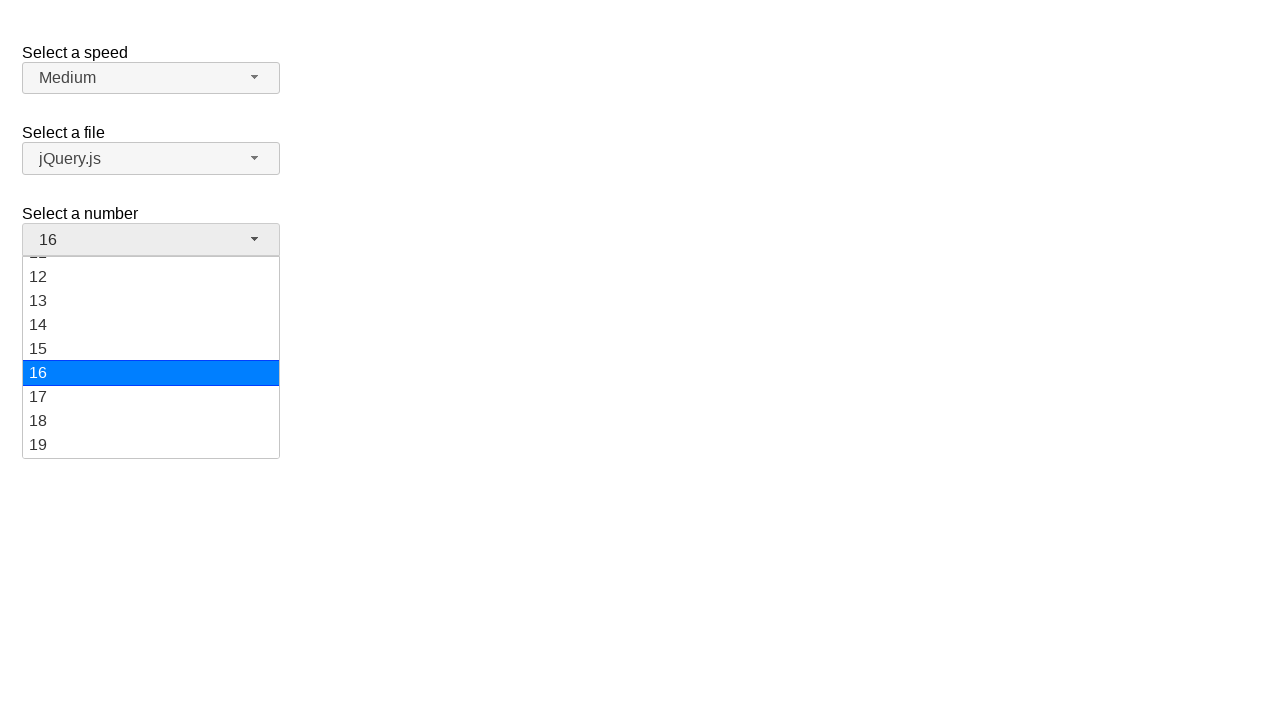

Selected number '19' from dropdown
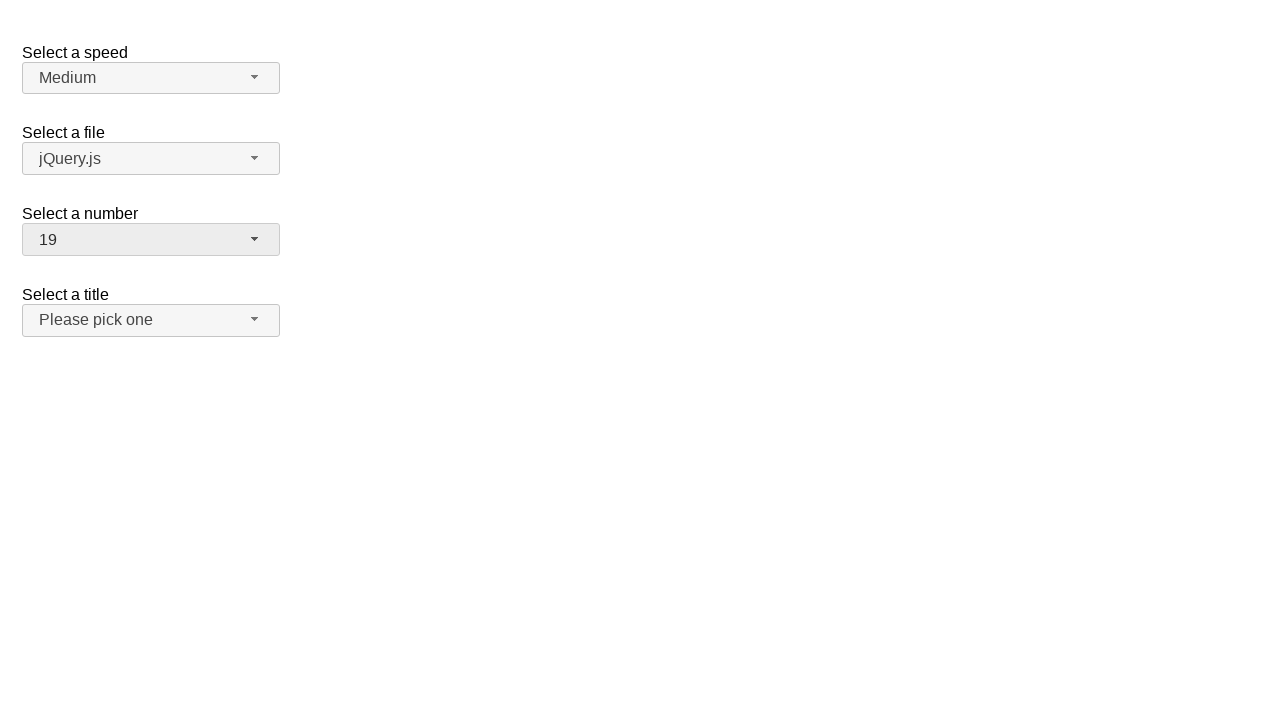

Clicked salutation dropdown button to open menu at (255, 319) on span#salutation-button>span.ui-selectmenu-icon
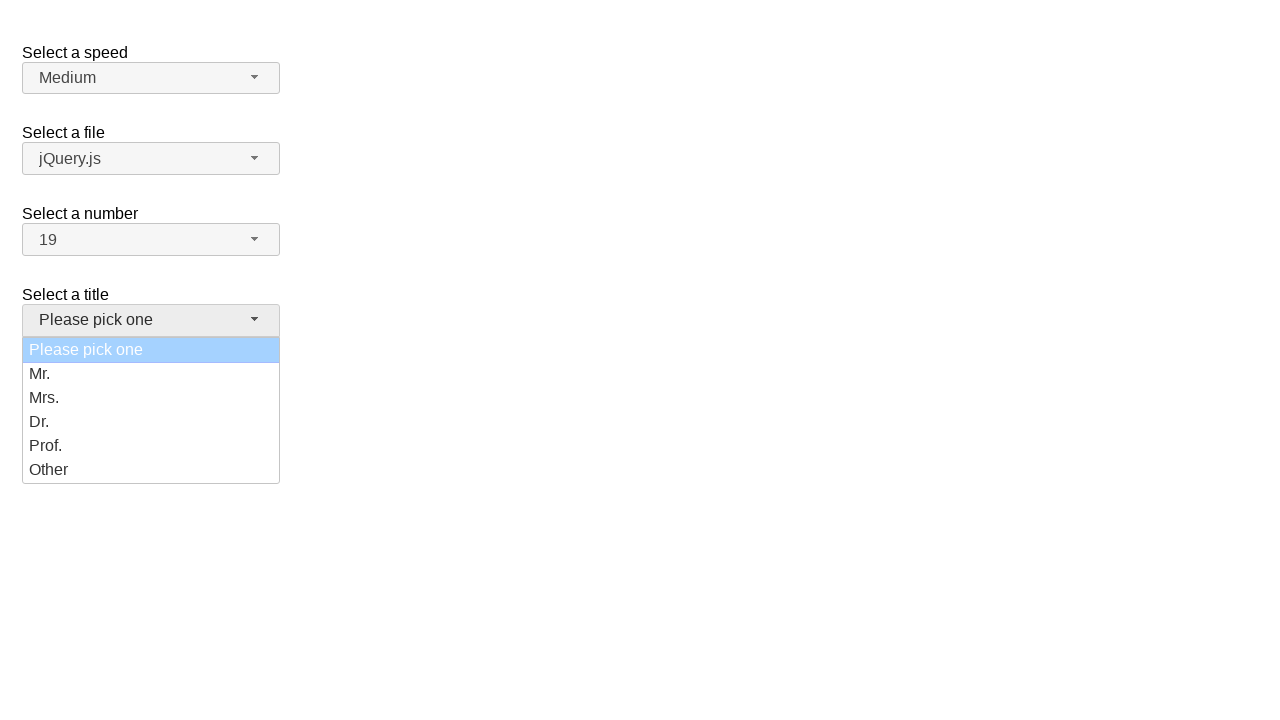

Salutation dropdown menu loaded
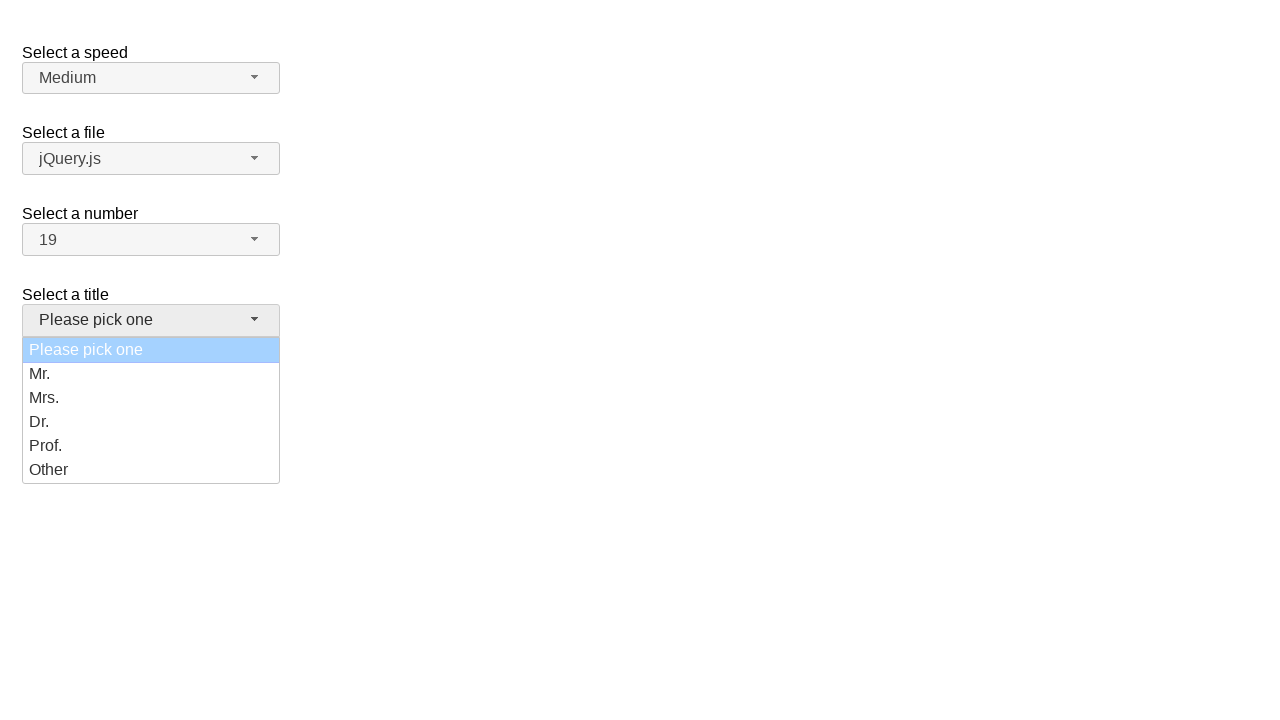

Selected 'Dr.' from salutation dropdown
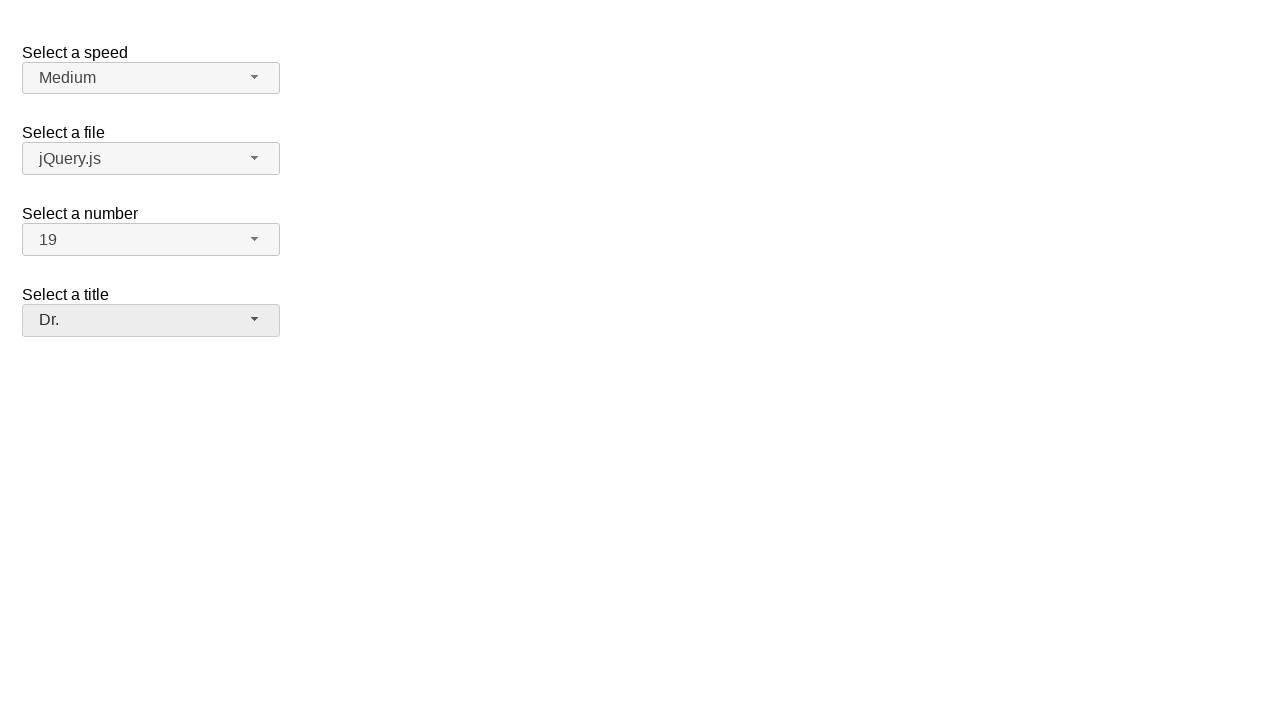

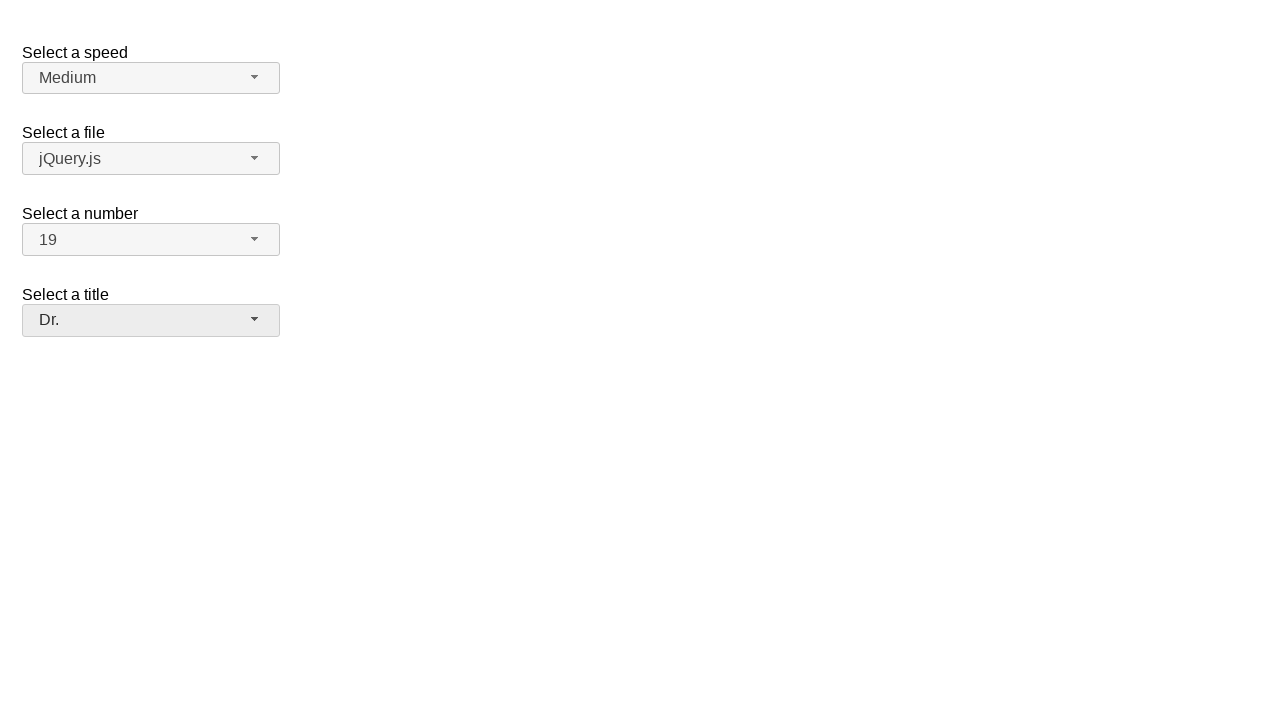